Navigates to Rozetka website and scrolls down the page by 1000 pixels

Starting URL: https://rozetka.com.ua/

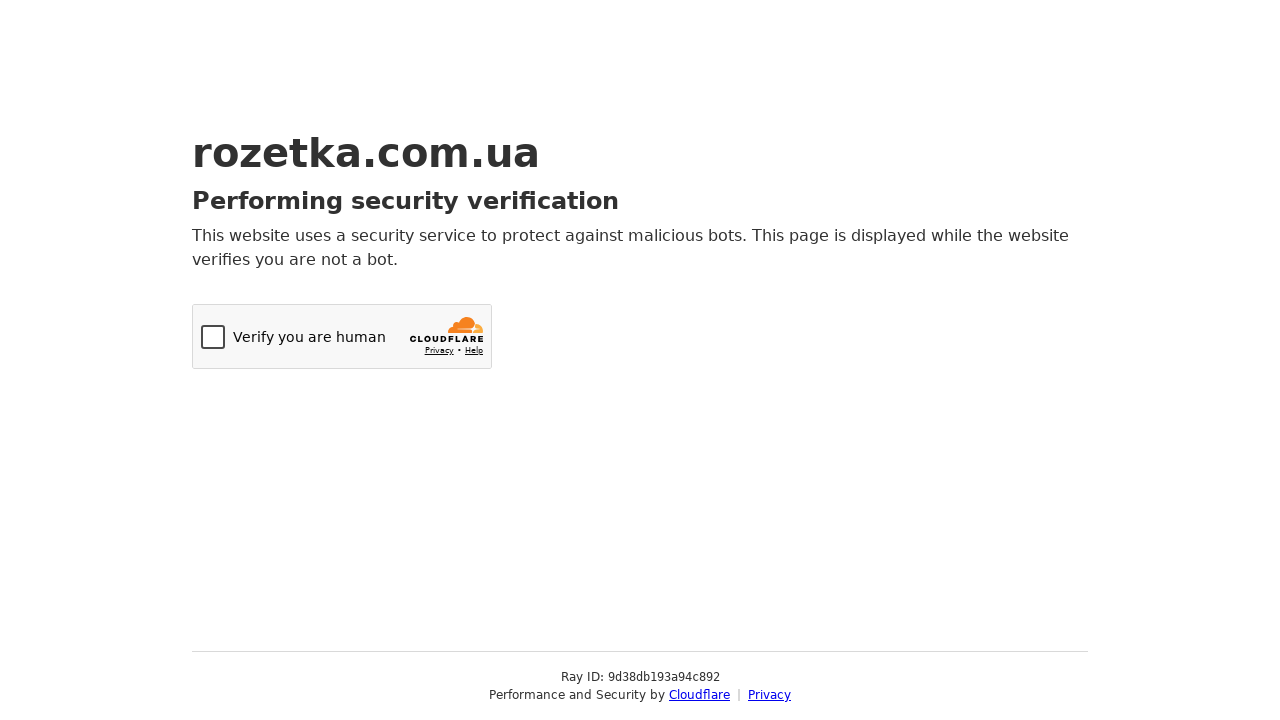

Navigated to Rozetka website (https://rozetka.com.ua/)
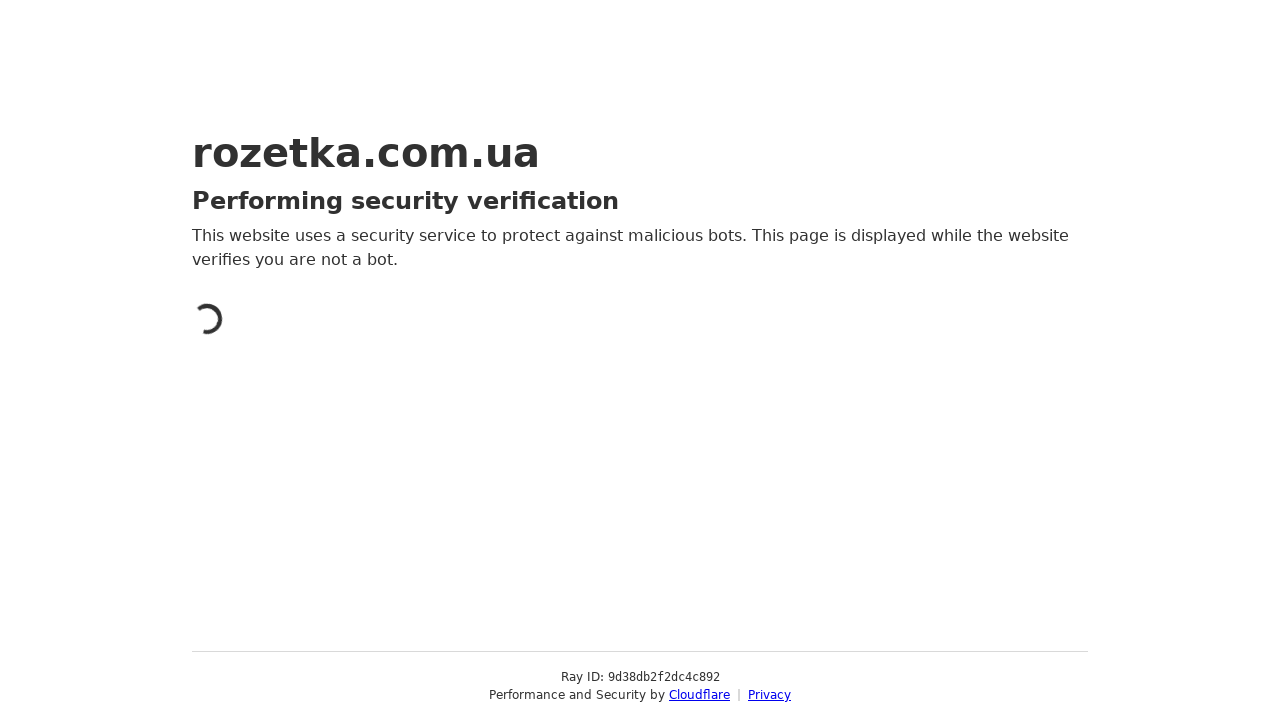

Scrolled down the page by 1000 pixels
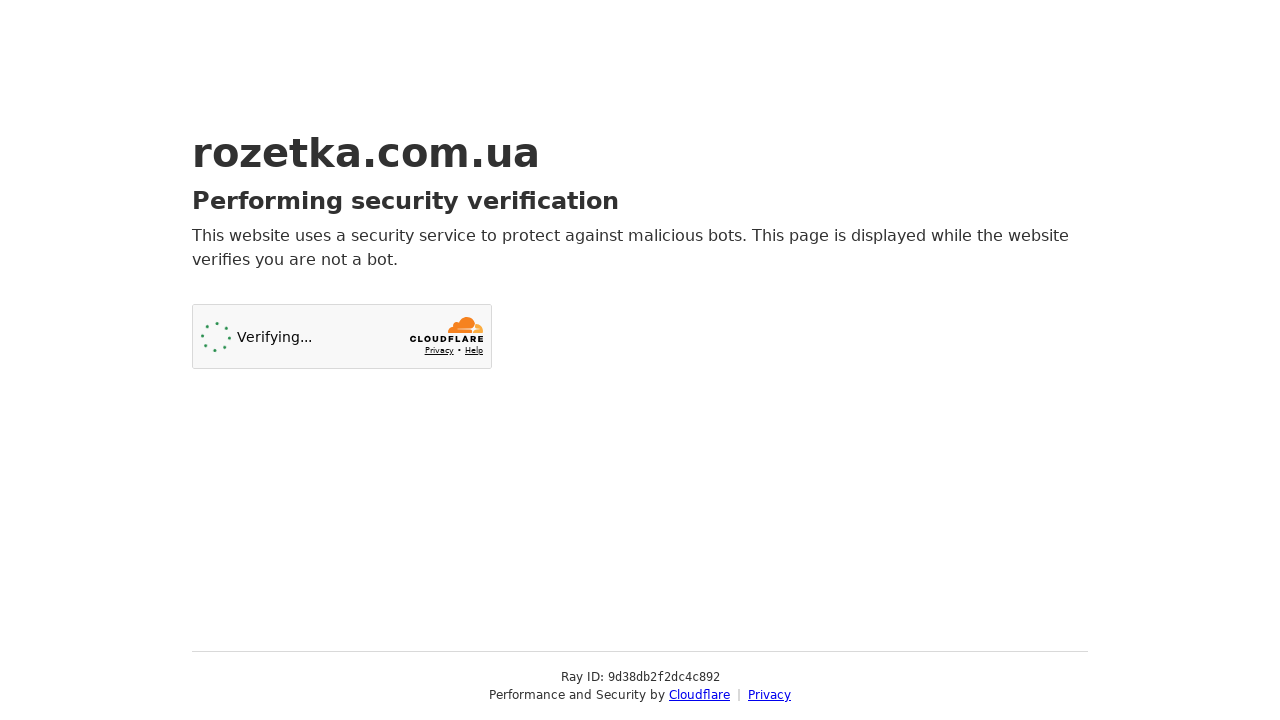

Waited 5 seconds to observe the scroll effect
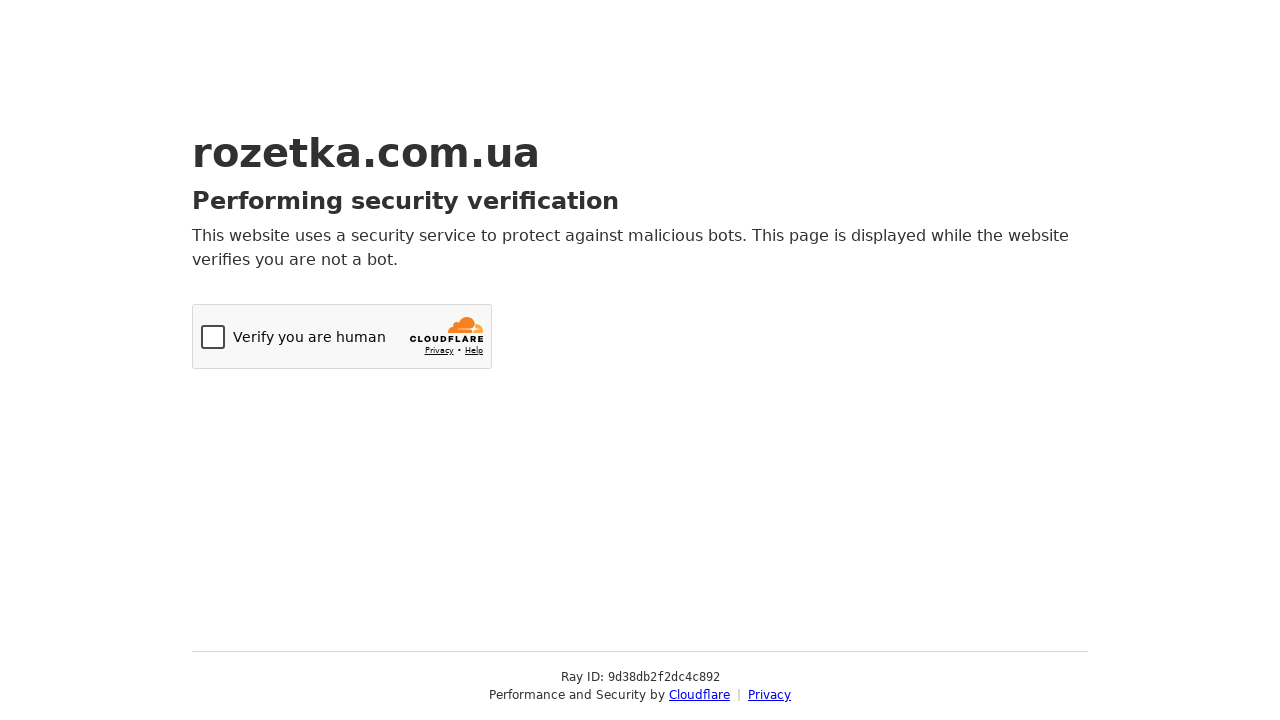

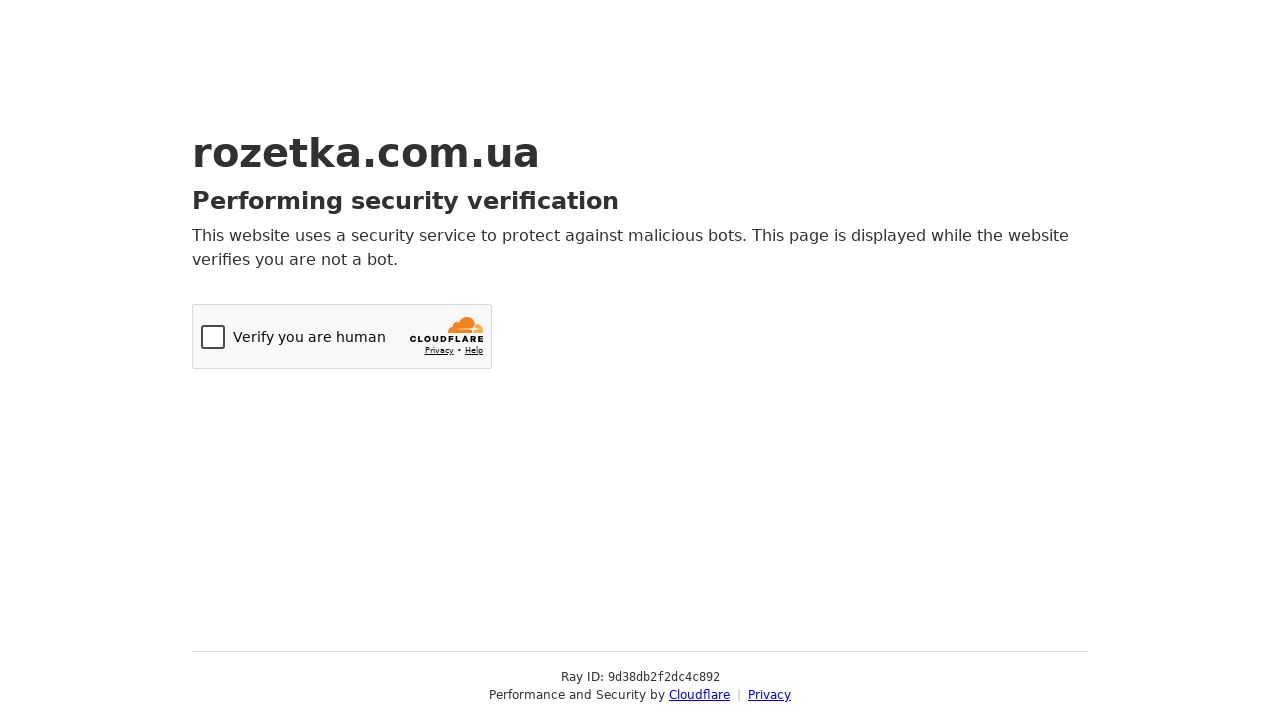